Opens the Mercedes-Benz India website and waits for the page to load, verifying the site is accessible.

Starting URL: https://www.mercedes-benz.co.in/

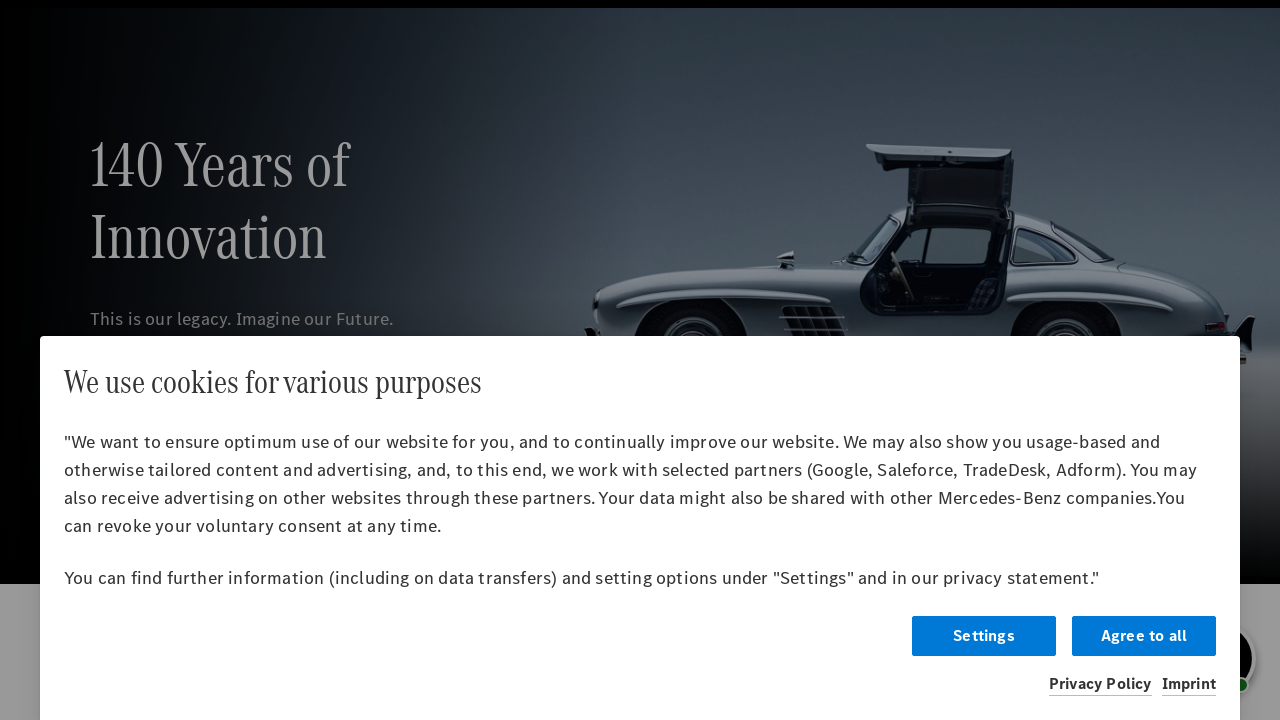

Navigated to Mercedes-Benz India website
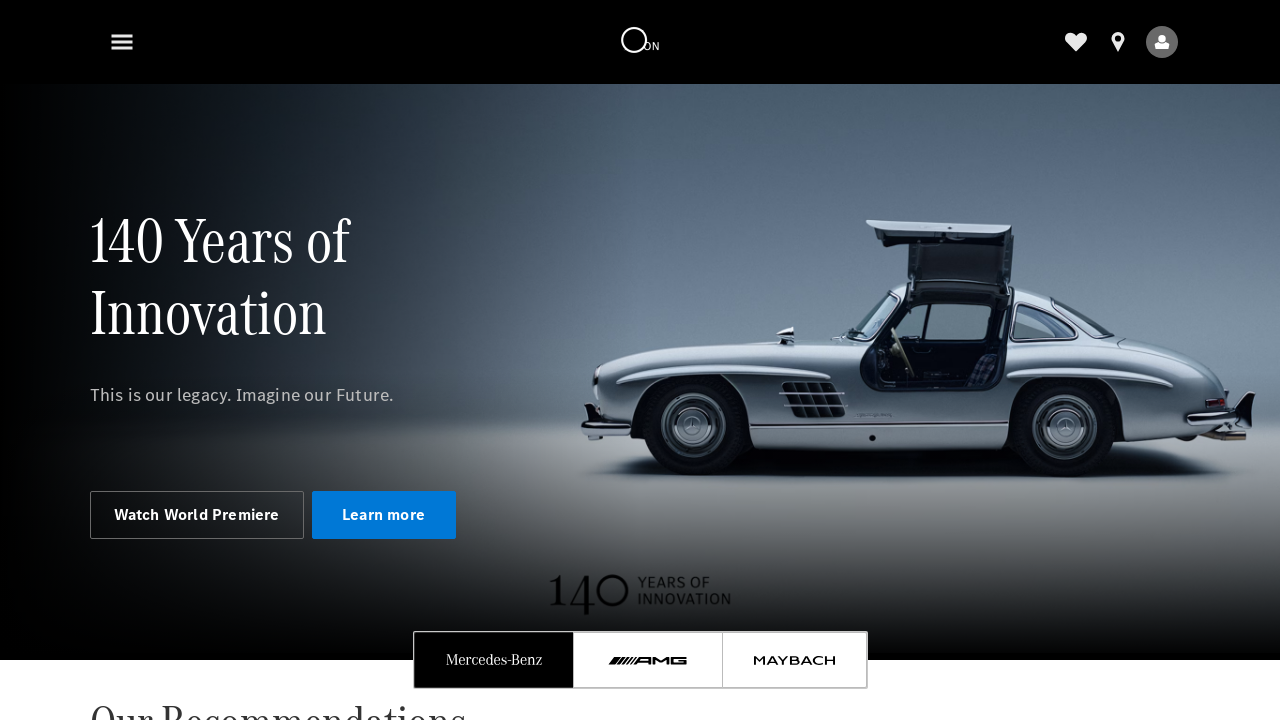

Page fully loaded - network idle state reached
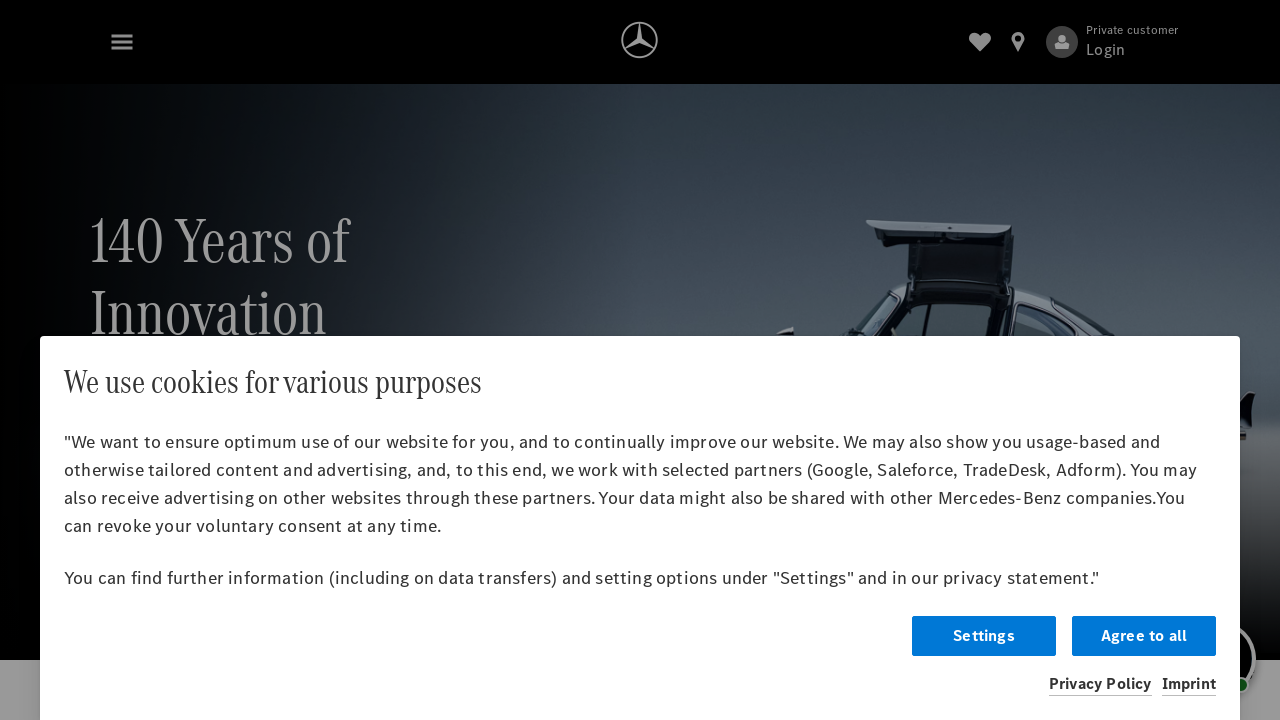

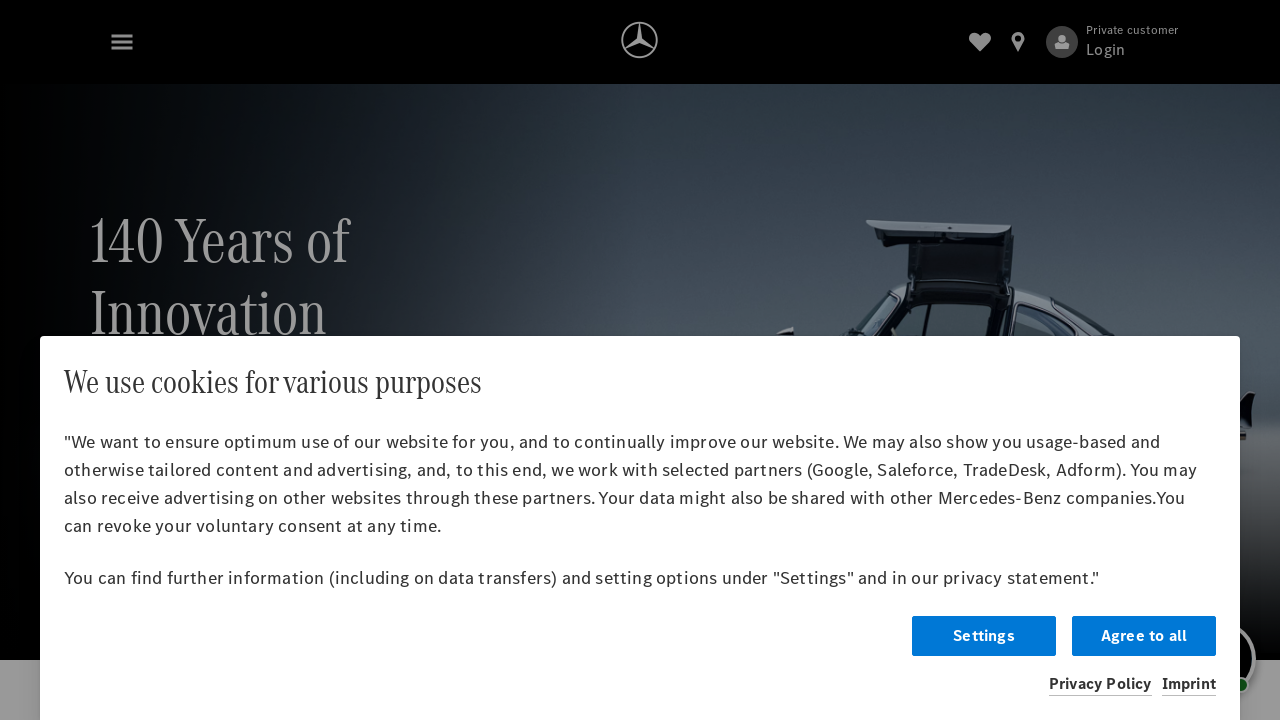